Tests JavaScript prompt alert handling by clicking a button to trigger a prompt, entering text, accepting the alert, and verifying the result message

Starting URL: http://www.w3schools.com/js/tryit.asp?filename=tryjs_prompt

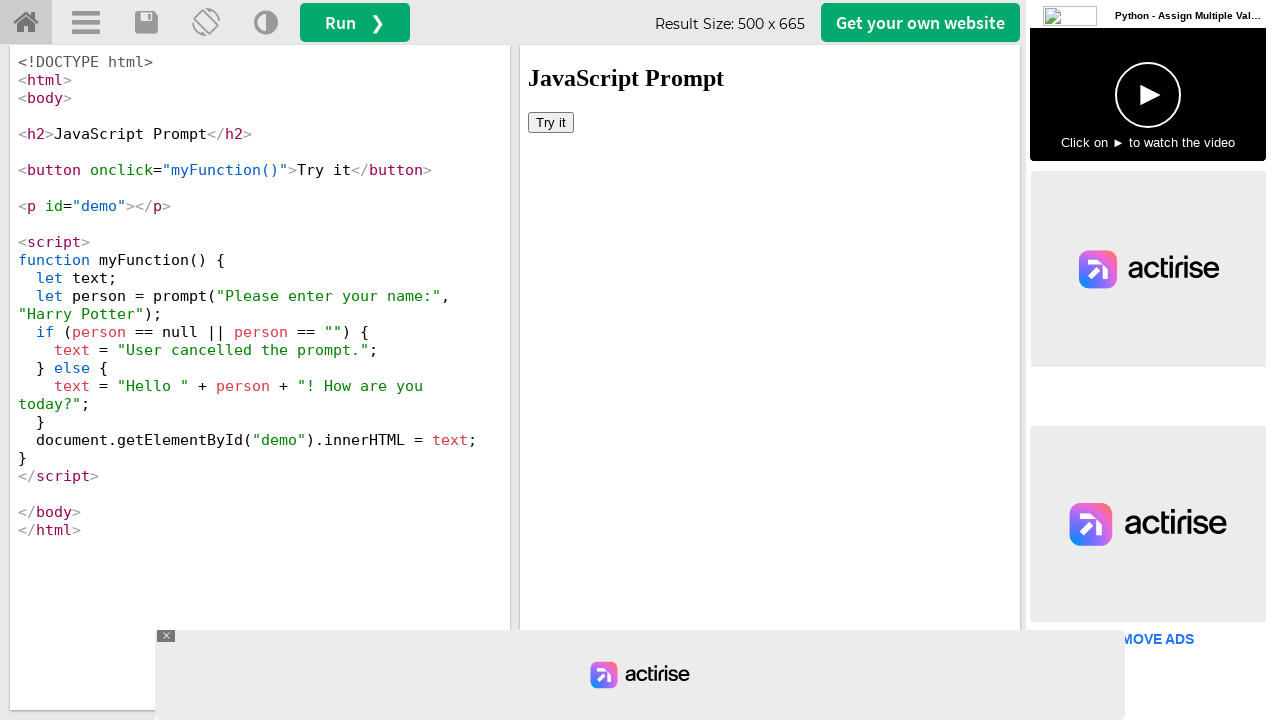

Located iframeResult iframe
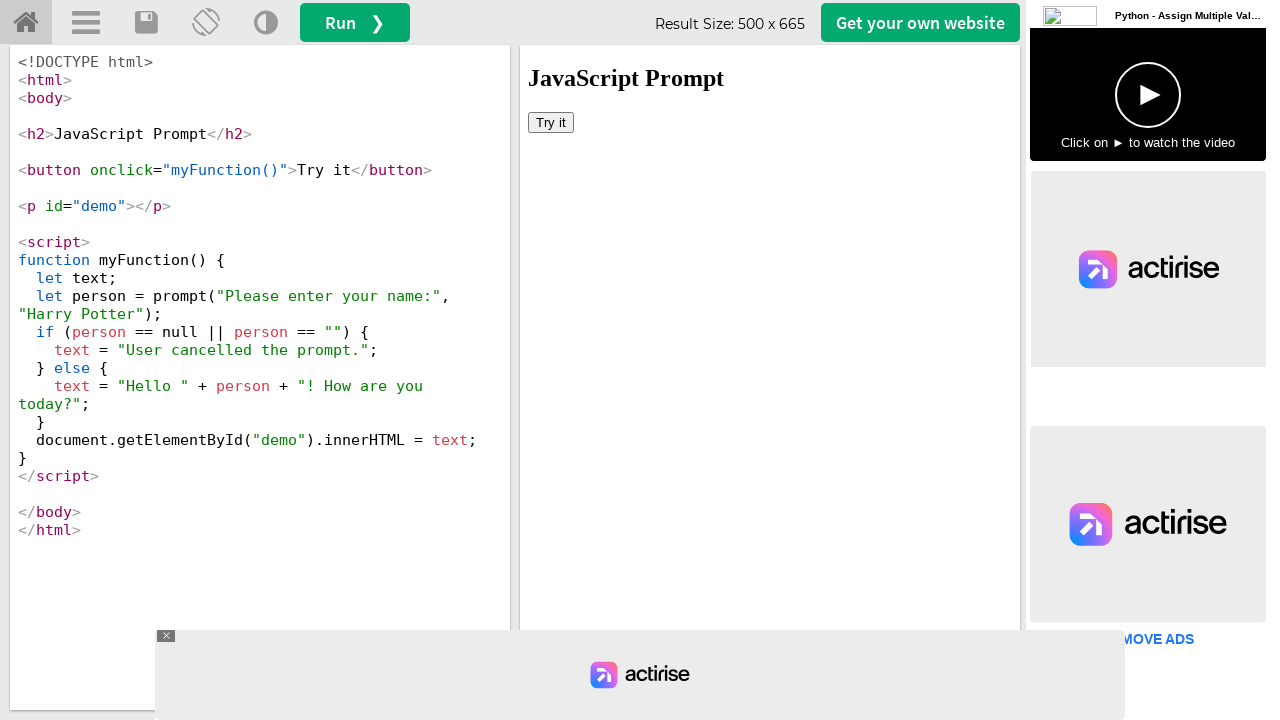

Clicked the 'Try it' button to trigger prompt at (551, 122) on #iframeResult >> internal:control=enter-frame >> html > body > button
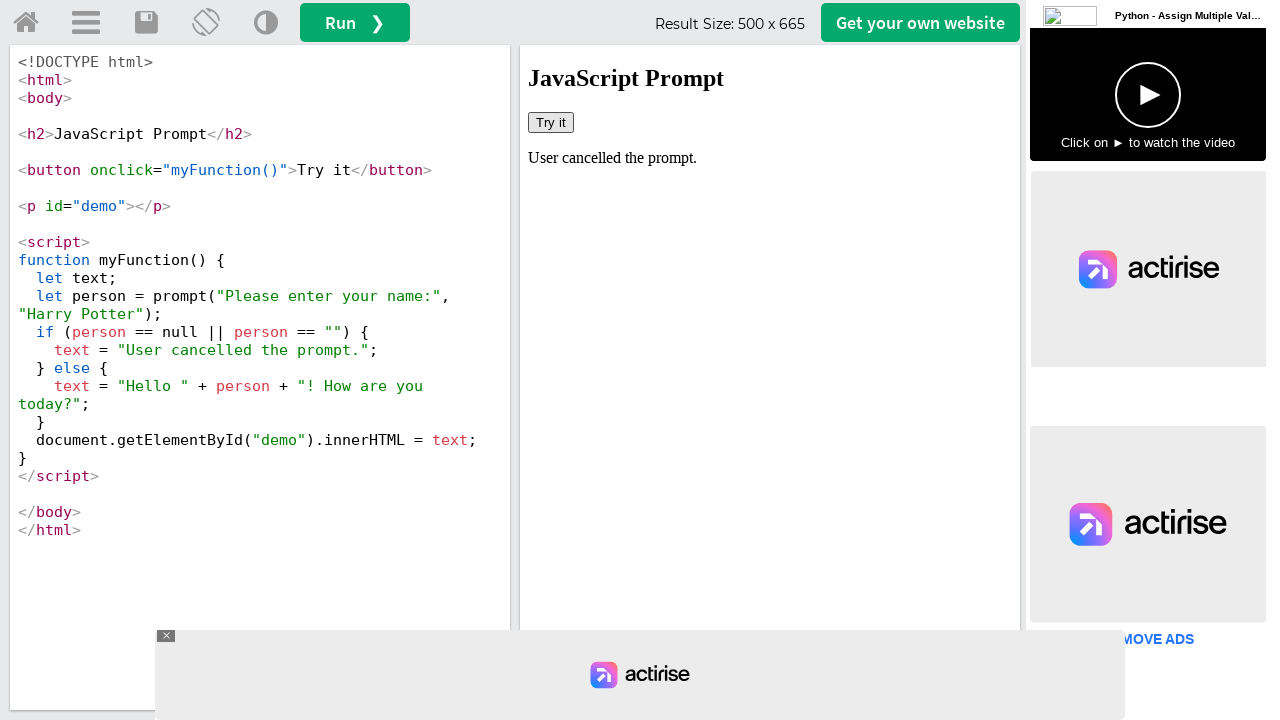

Set up dialog handler to accept prompt with text 'Hello Testing Team'
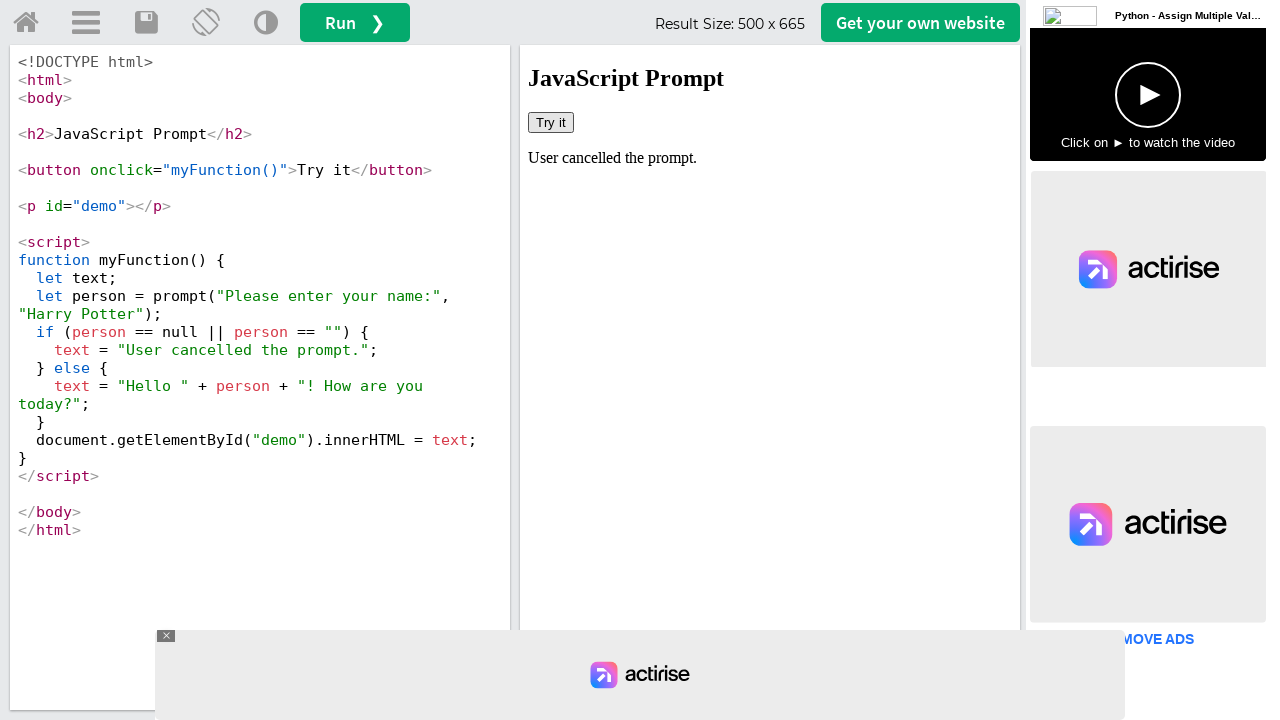

Clicked button again to trigger the prompt dialog at (551, 122) on #iframeResult >> internal:control=enter-frame >> html > body > button
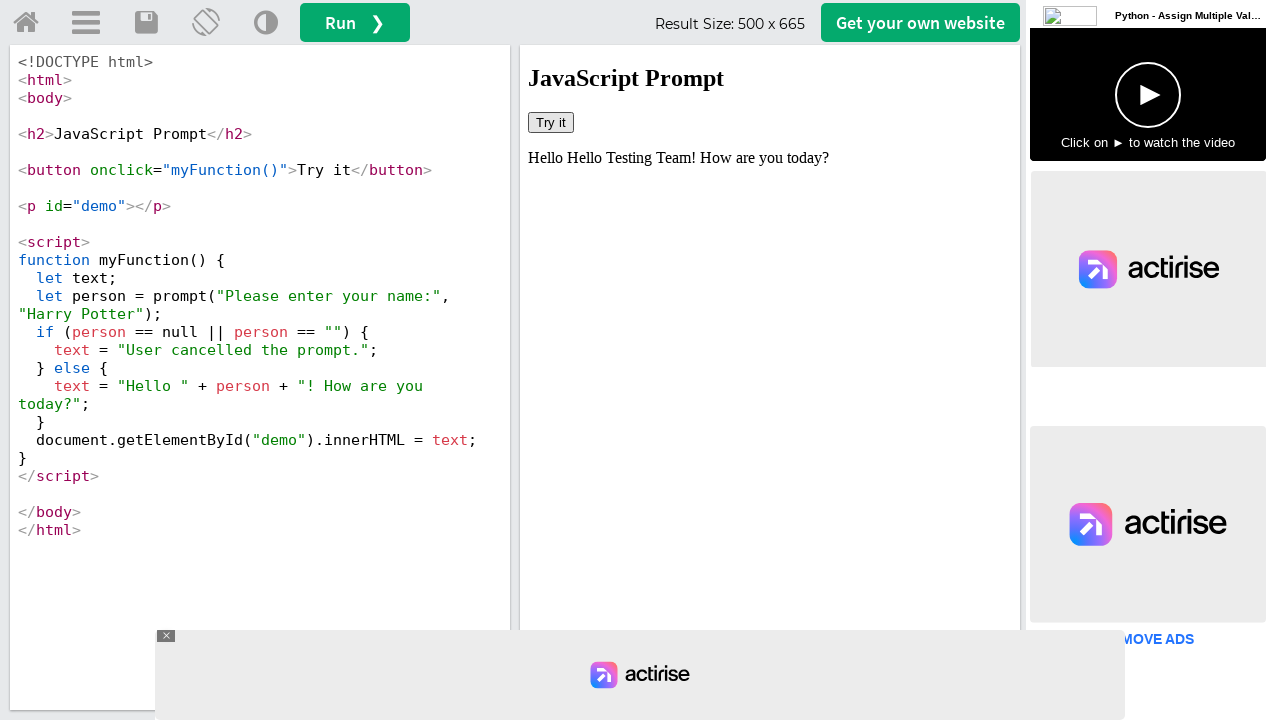

Waited 1 second for result message to update
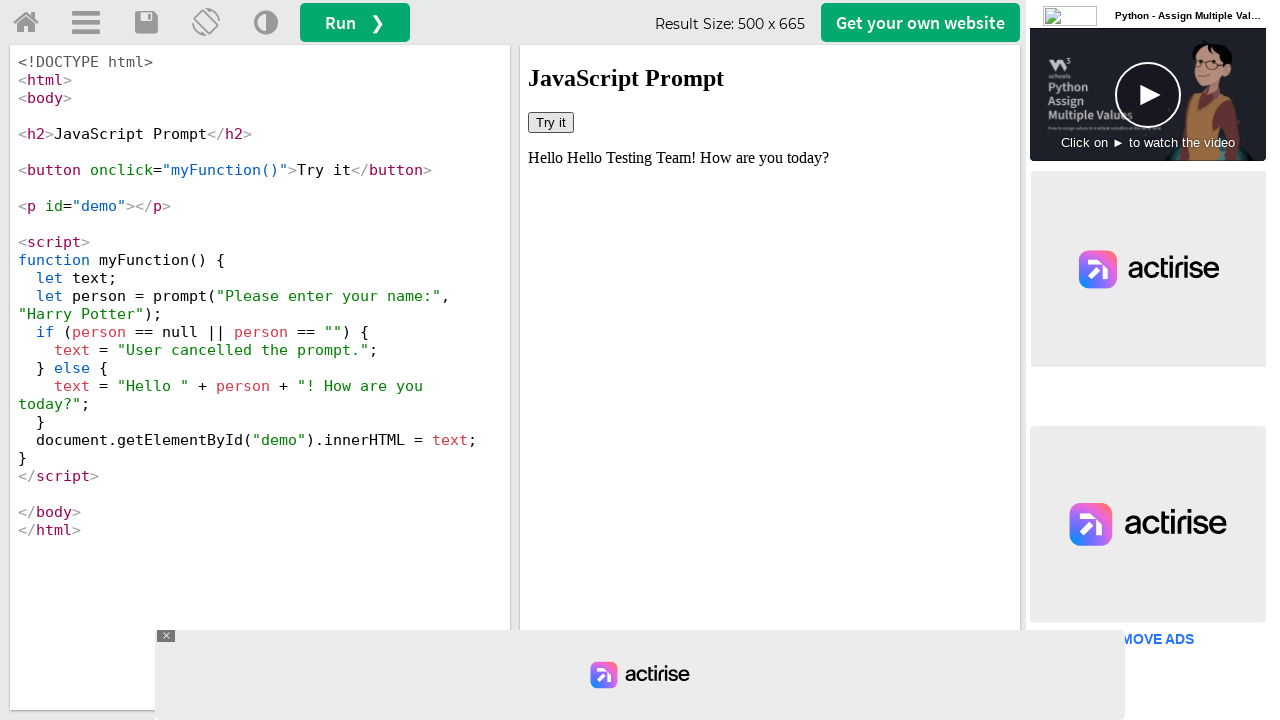

Verified result message element is displayed
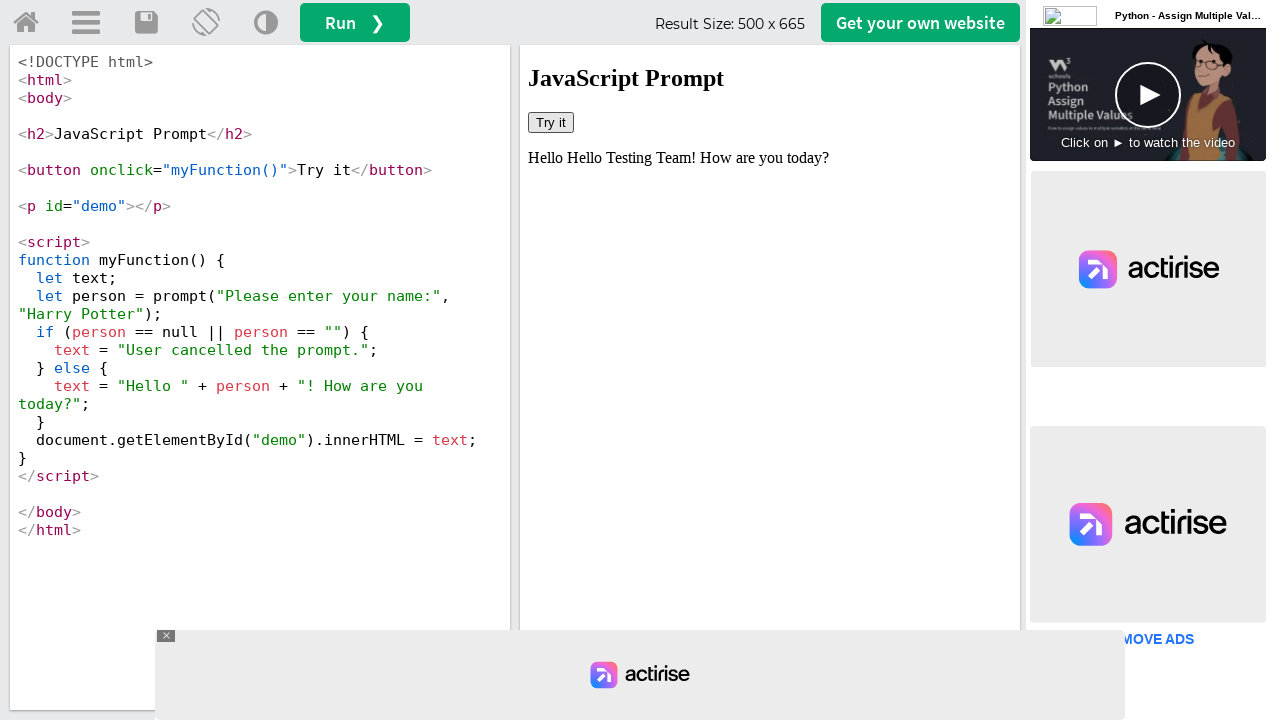

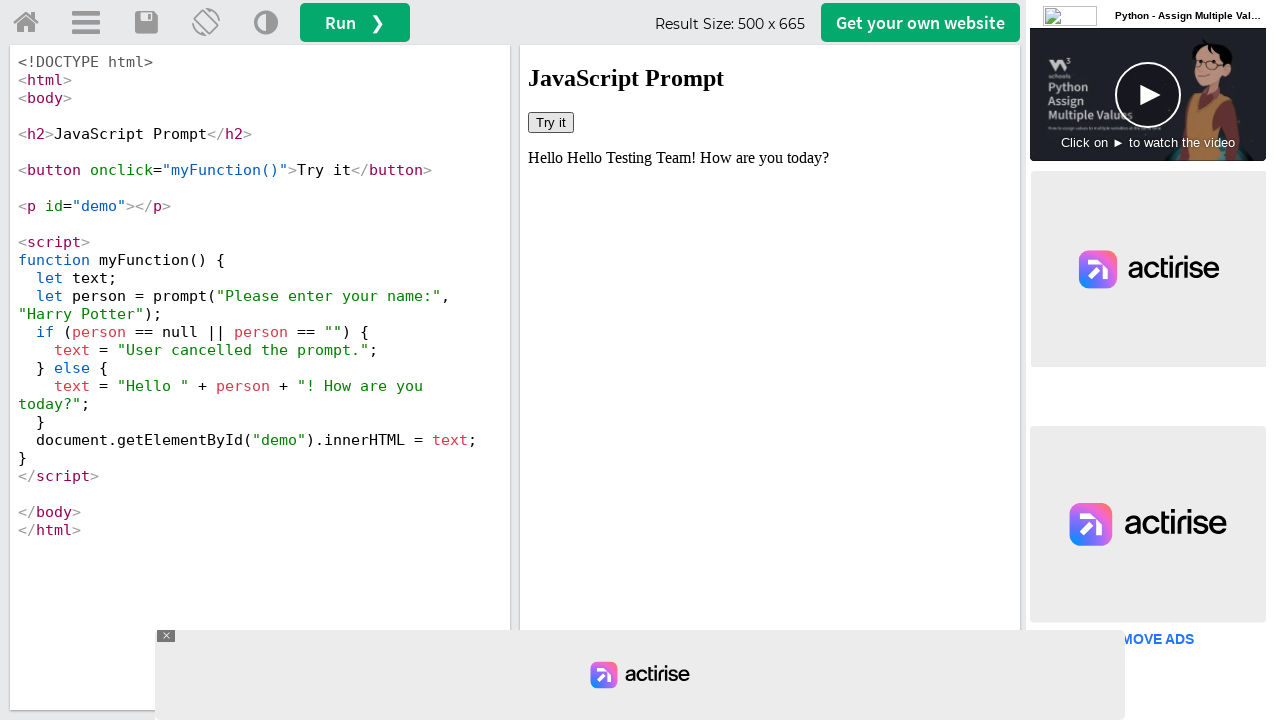